Tests clicking a link with dynamically calculated text (based on pi^e*10000), then fills out a form with first name, last name, city, and country fields, and submits it.

Starting URL: http://suninjuly.github.io/find_link_text

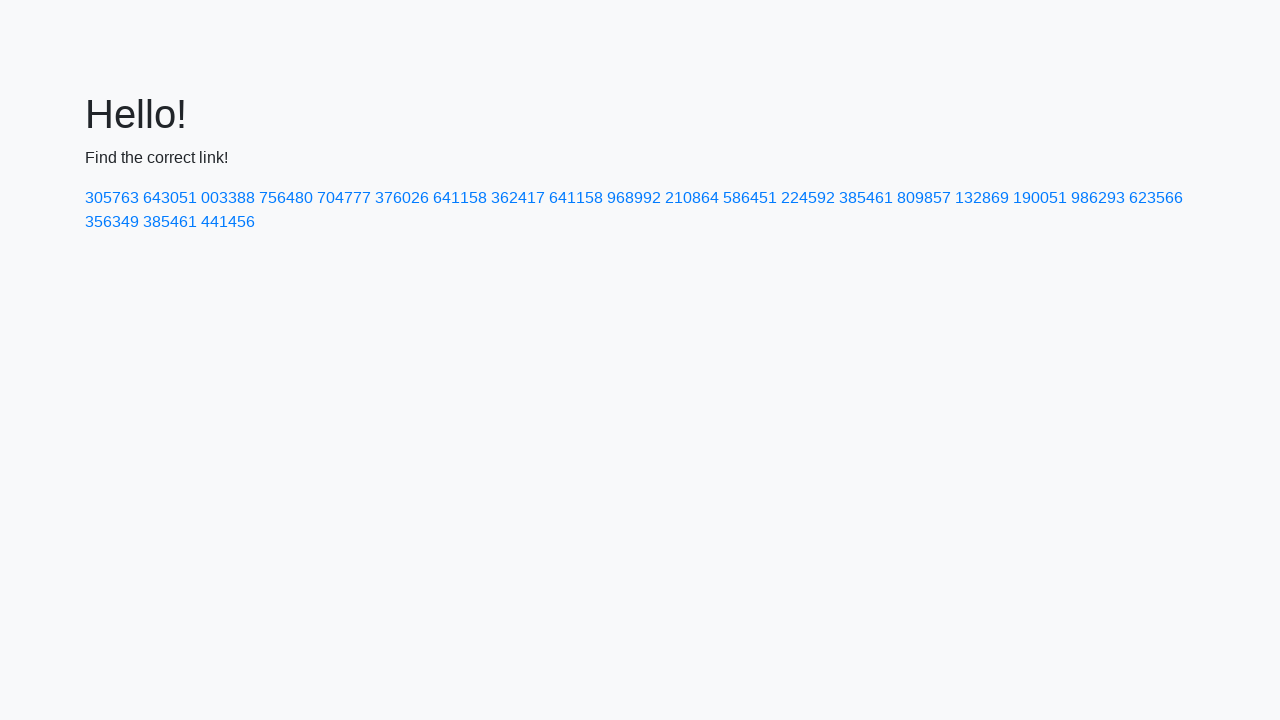

Clicked link with dynamically calculated text '224592' at (808, 198) on a:text-is('224592')
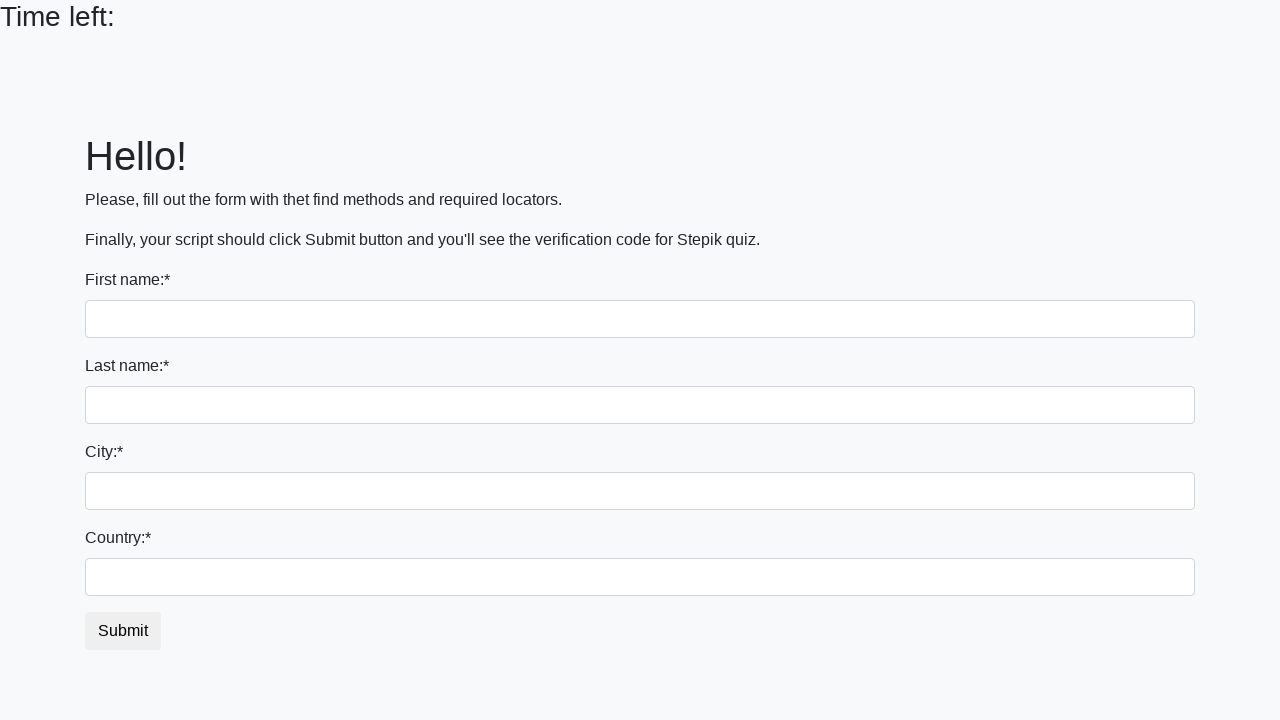

Filled first name field with 'Liliya' on input
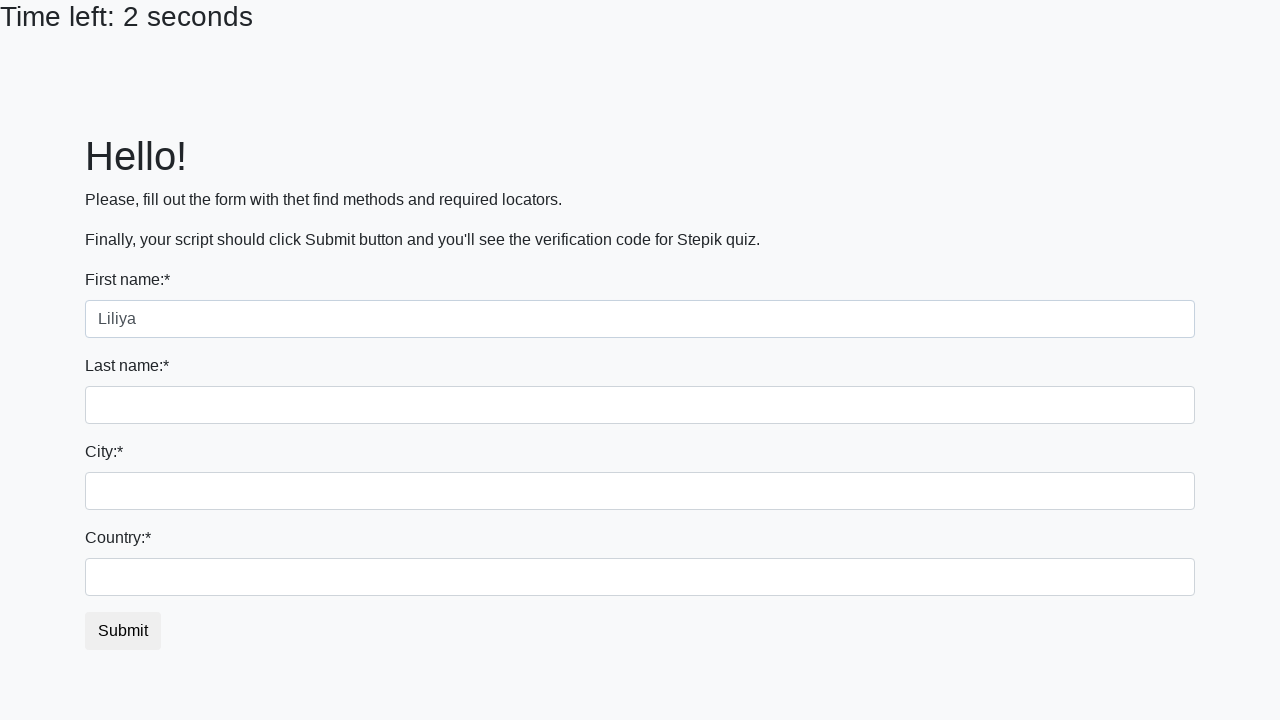

Filled last name field with 'V' on input[name='last_name']
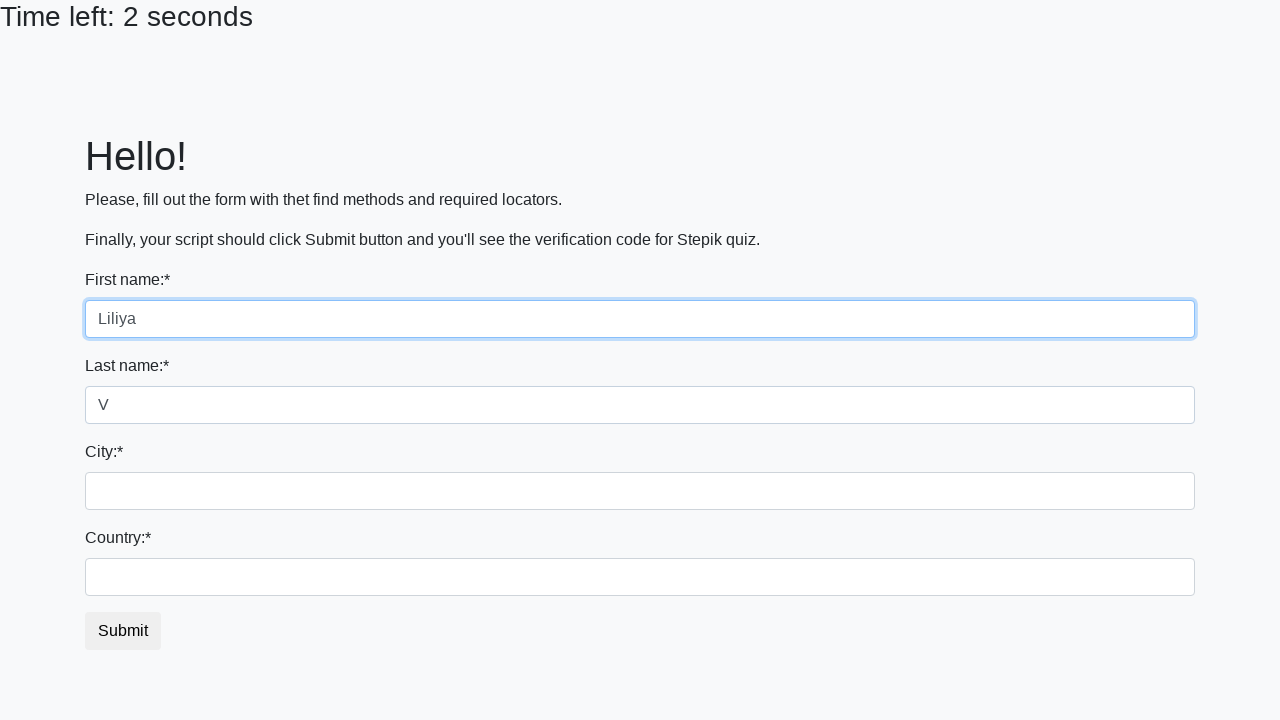

Filled city field with 'Moscow' on .city
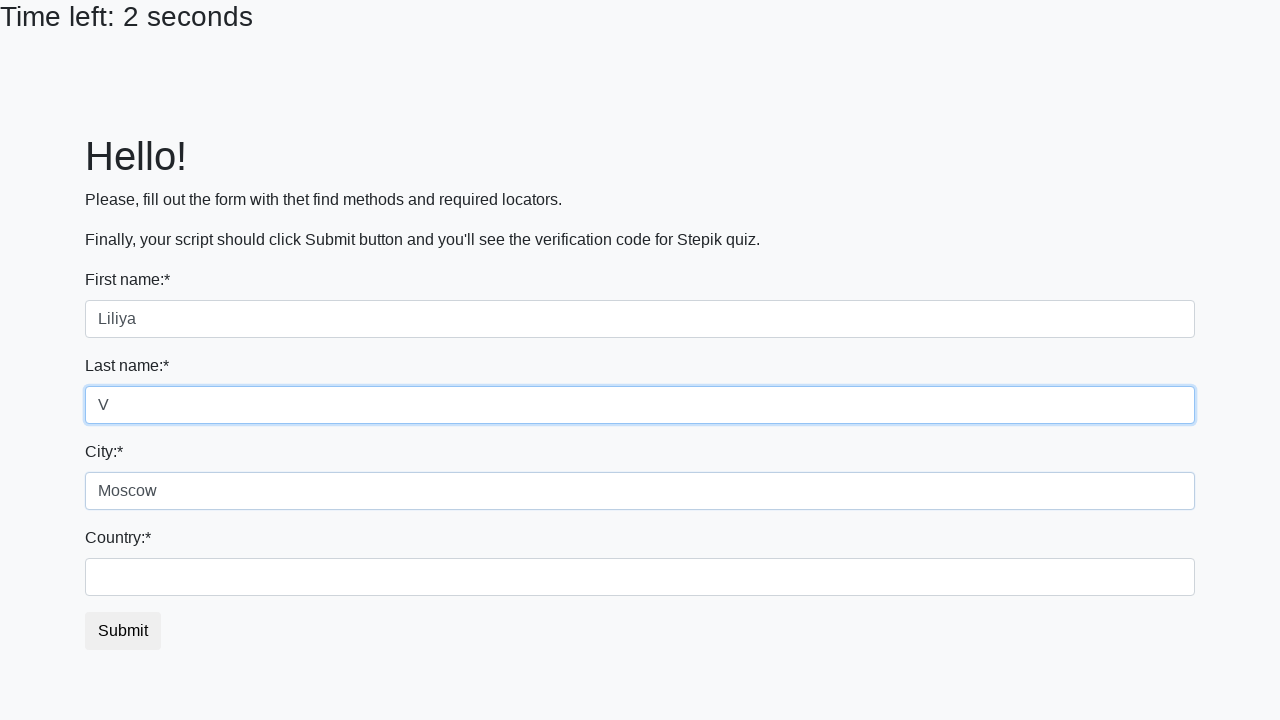

Filled country field with 'Russia' on #country
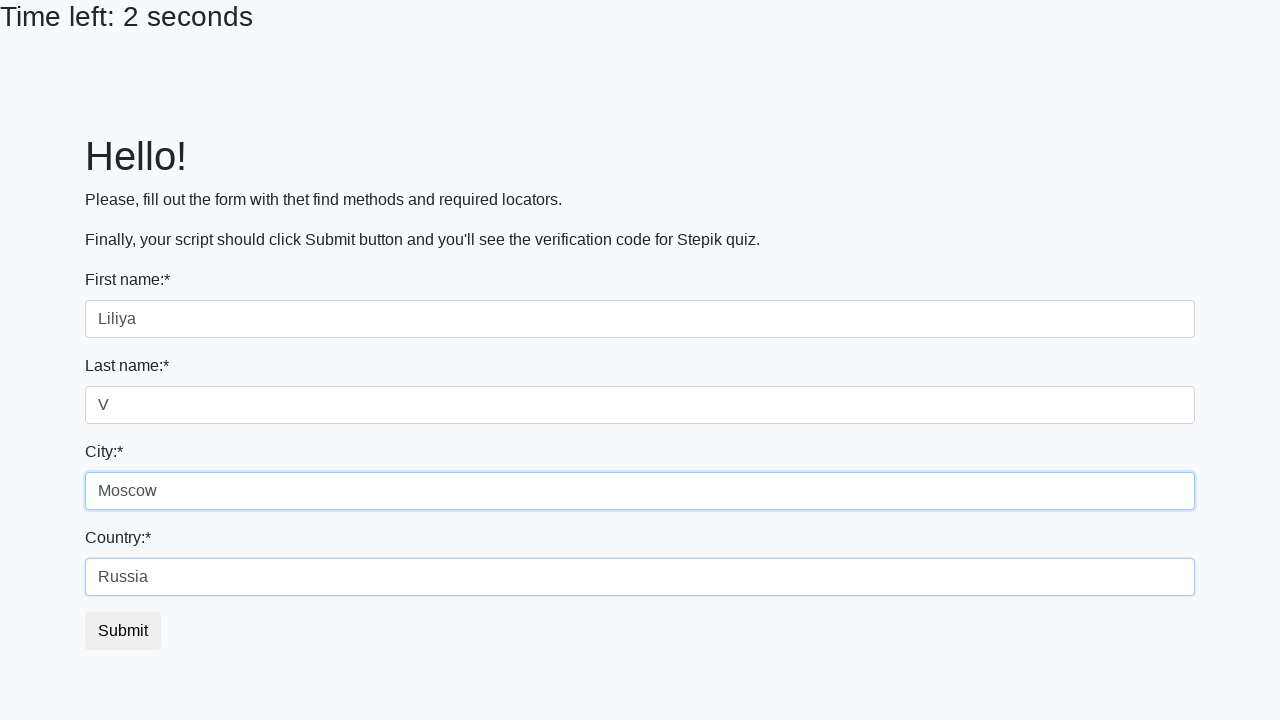

Clicked submit button to complete form submission at (123, 631) on button.btn
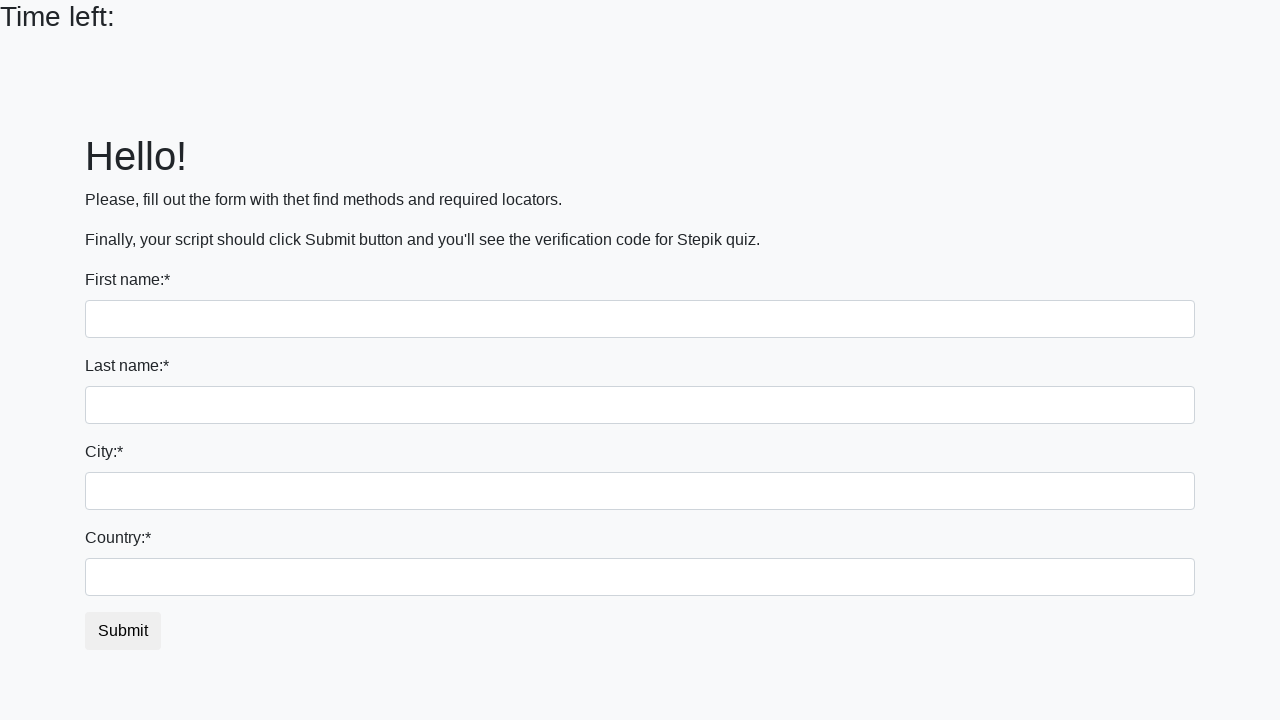

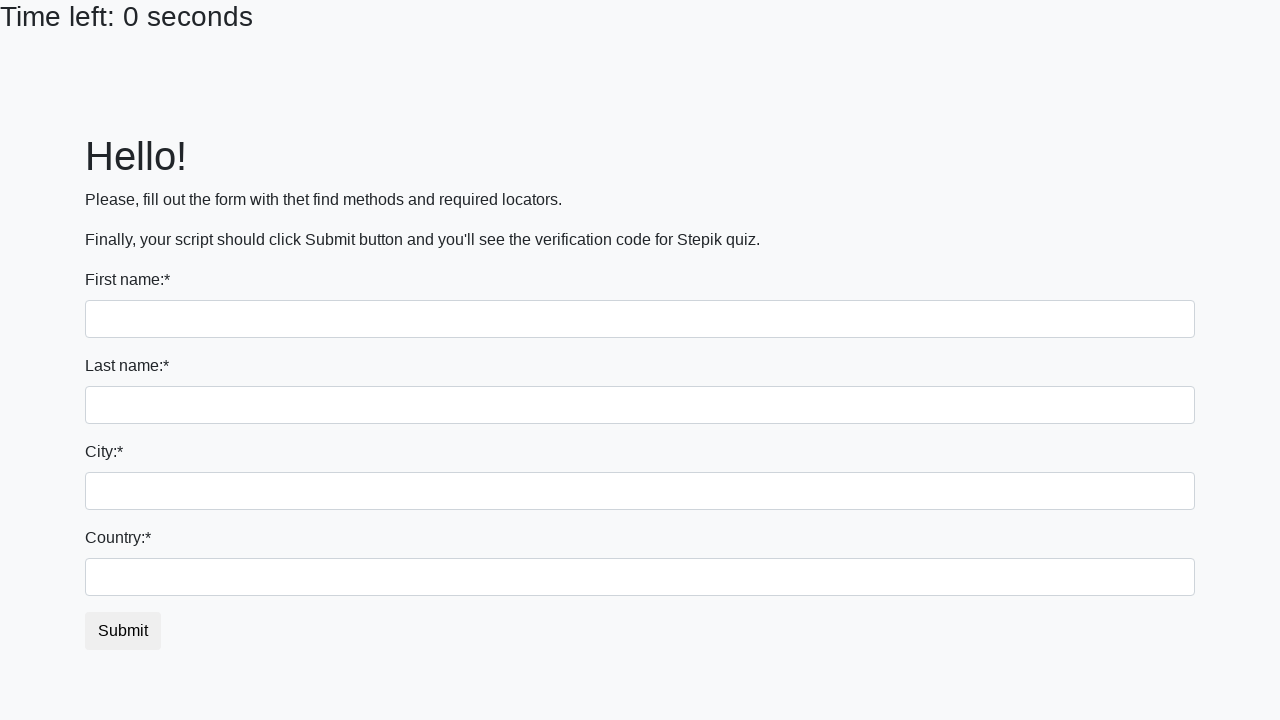